Tests JavaScript alert handling by clicking a button that triggers an alert and then dismissing the alert dialog

Starting URL: https://demoqa.com/alerts

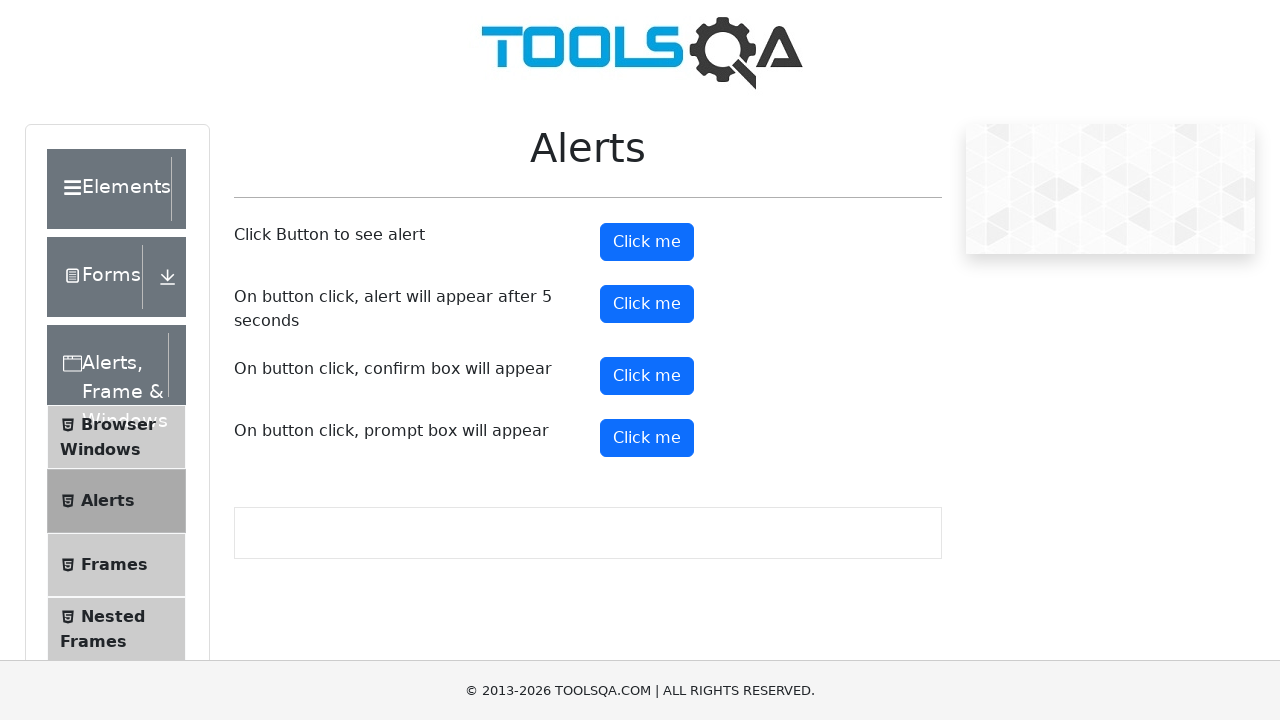

Clicked alert button to trigger JavaScript alert at (647, 242) on #alertButton
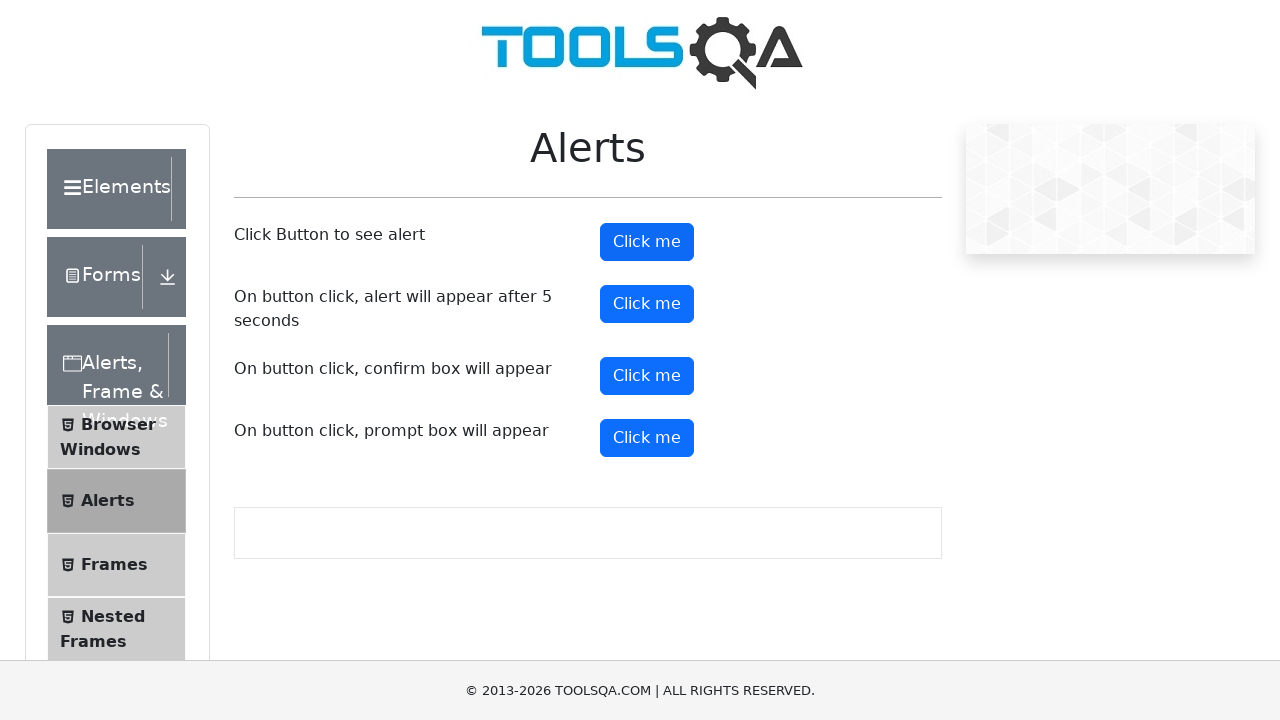

Set up dialog handler to dismiss alert
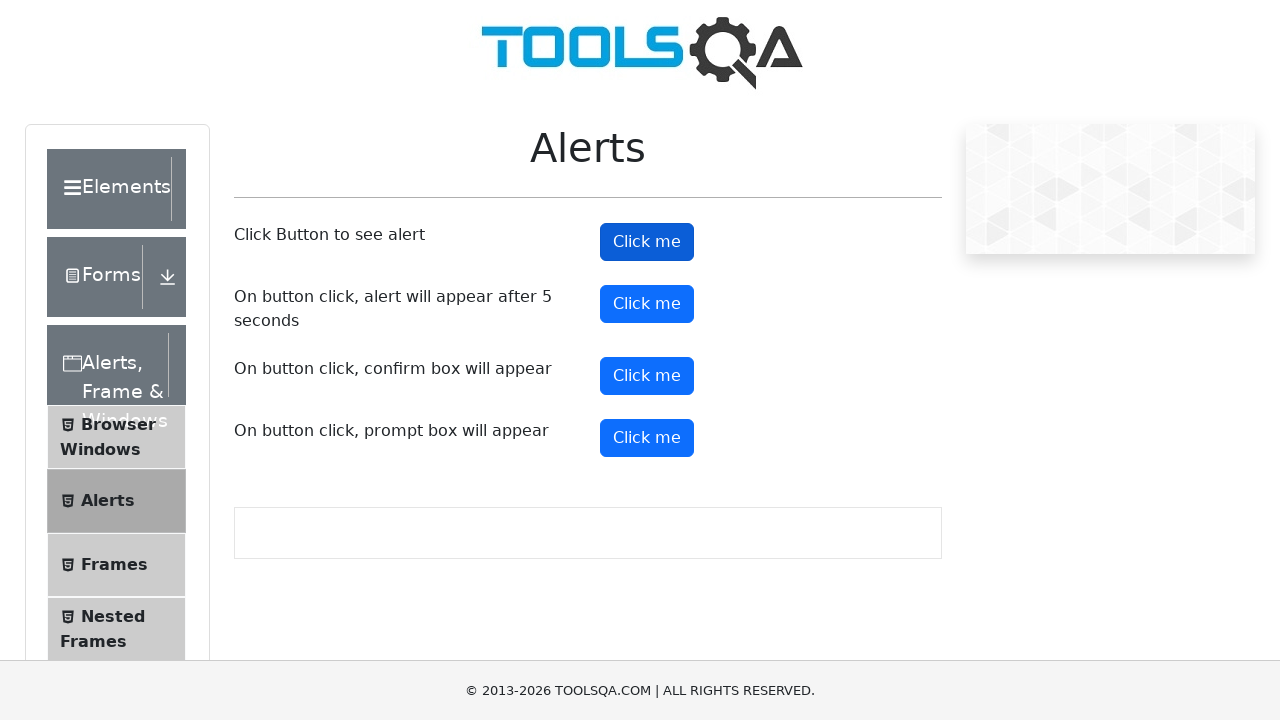

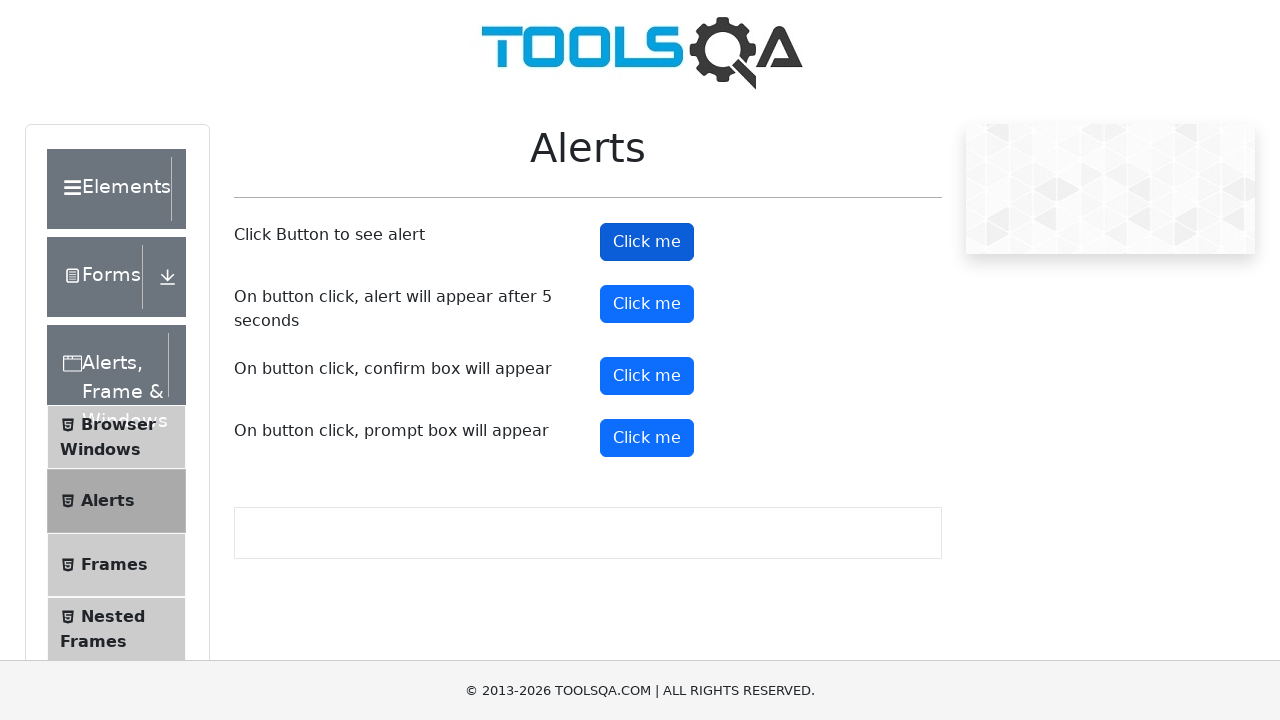